Tests mouseover functionality by hovering over the Products menu button on BrowserStack's homepage to trigger a dropdown menu

Starting URL: https://www.browserstack.com/

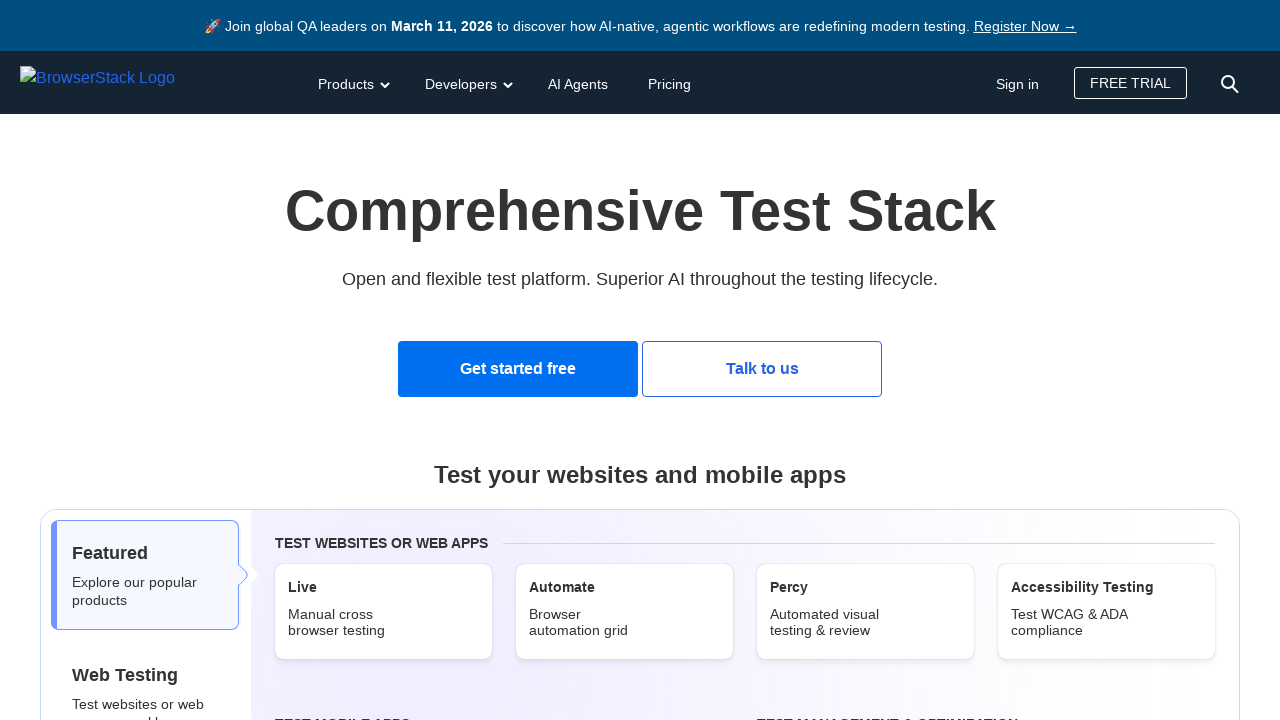

Hovered over Products menu button to trigger dropdown at (352, 82) on button:has-text('Products')
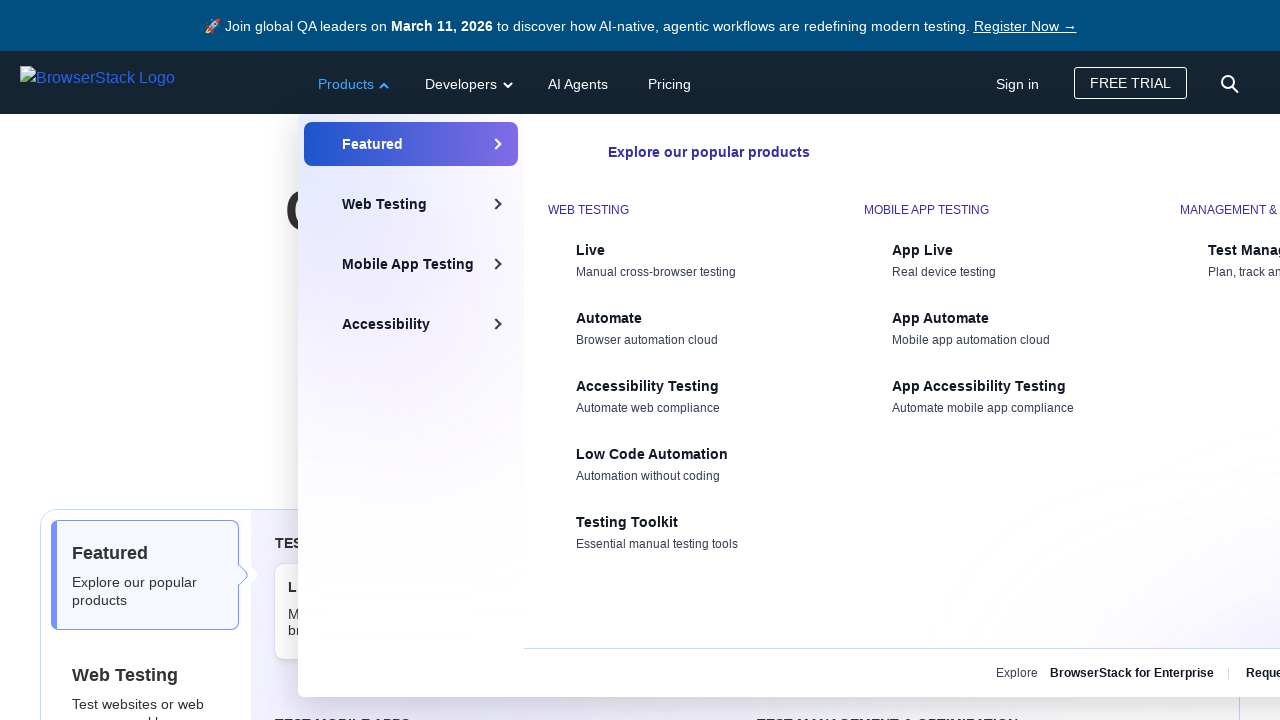

Waited 1 second for dropdown menu to appear
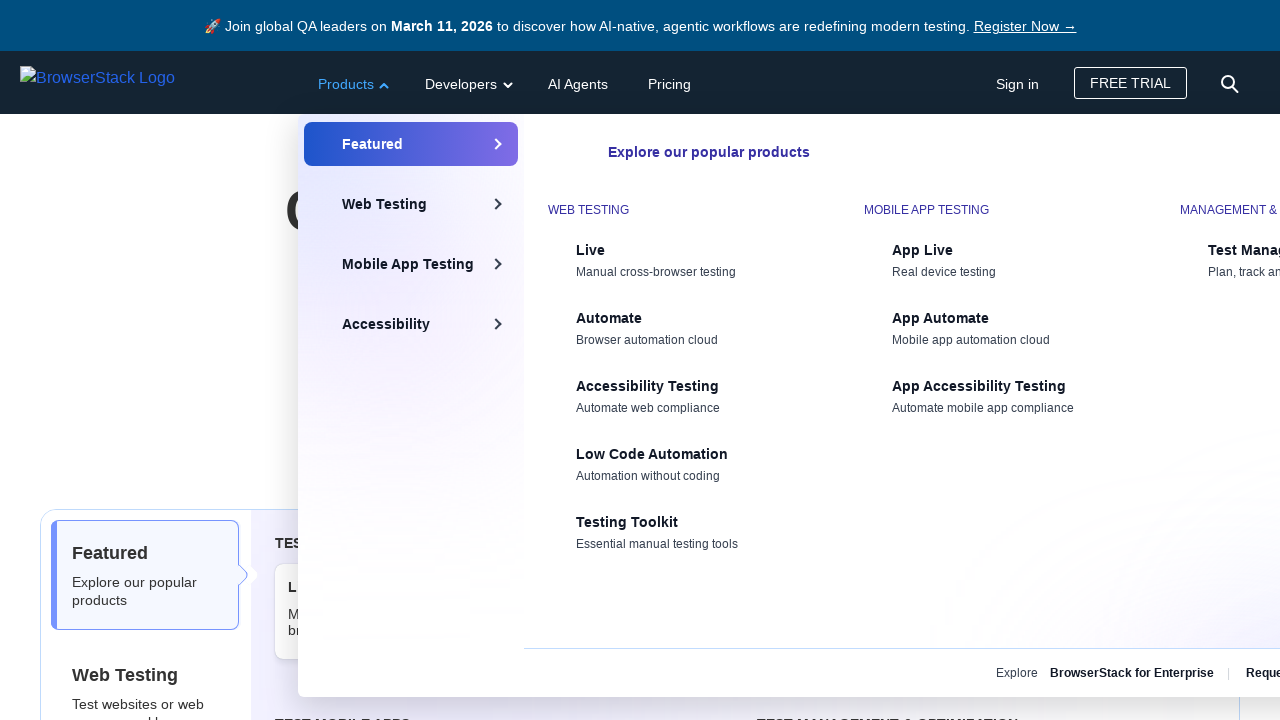

Verified Products menu button is visible
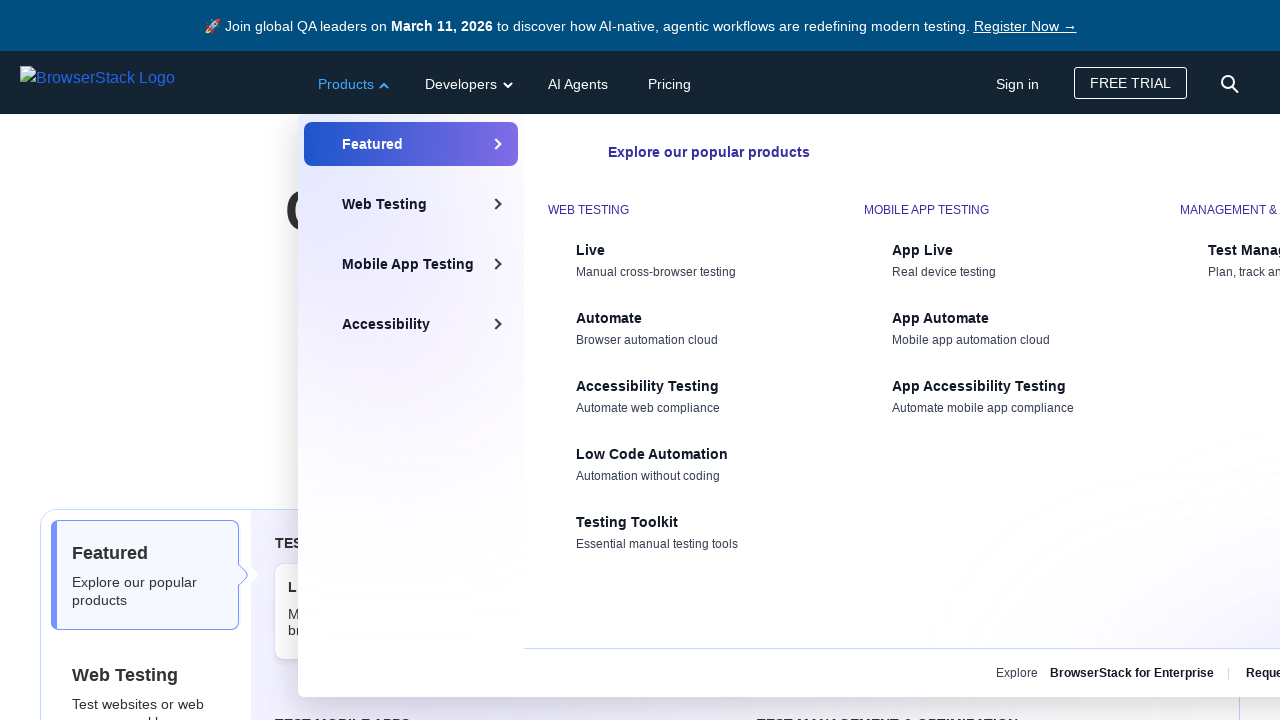

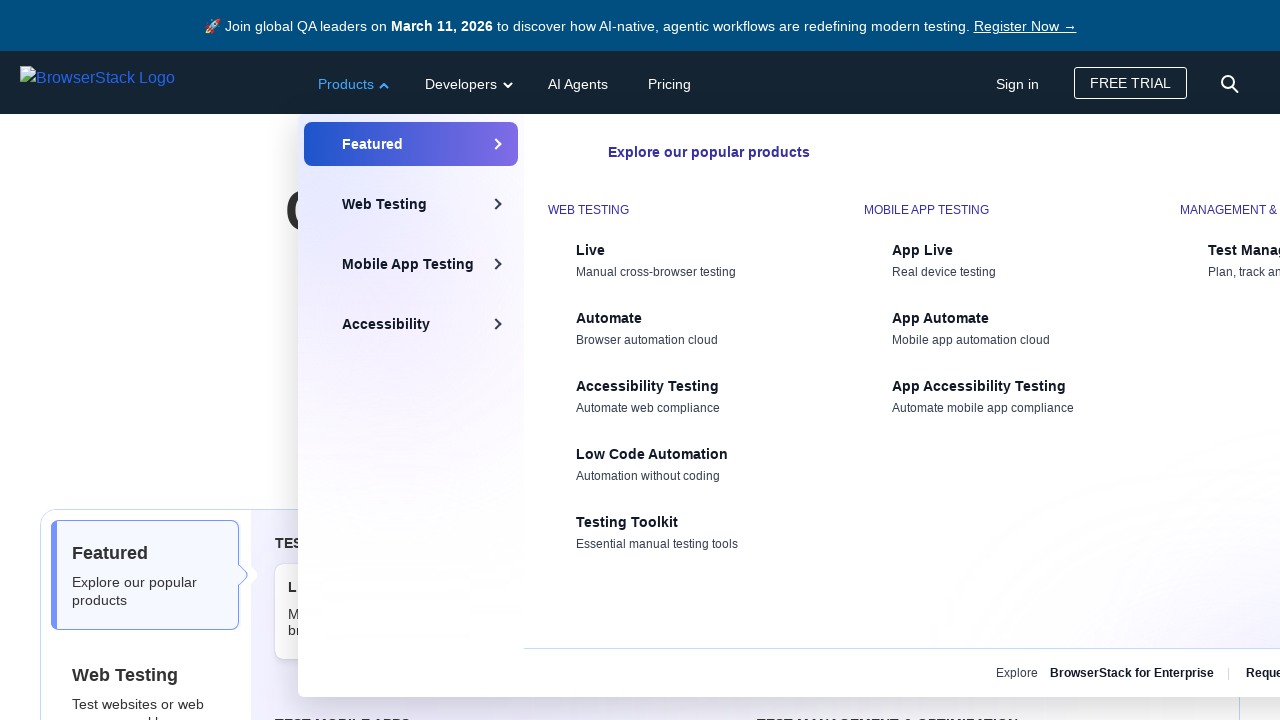